Tests the date calculator functionality by selecting month and day values from dropdown menus, clicking a checkbox, and submitting the calculation form.

Starting URL: https://www.calculator.net/date-calculator.html

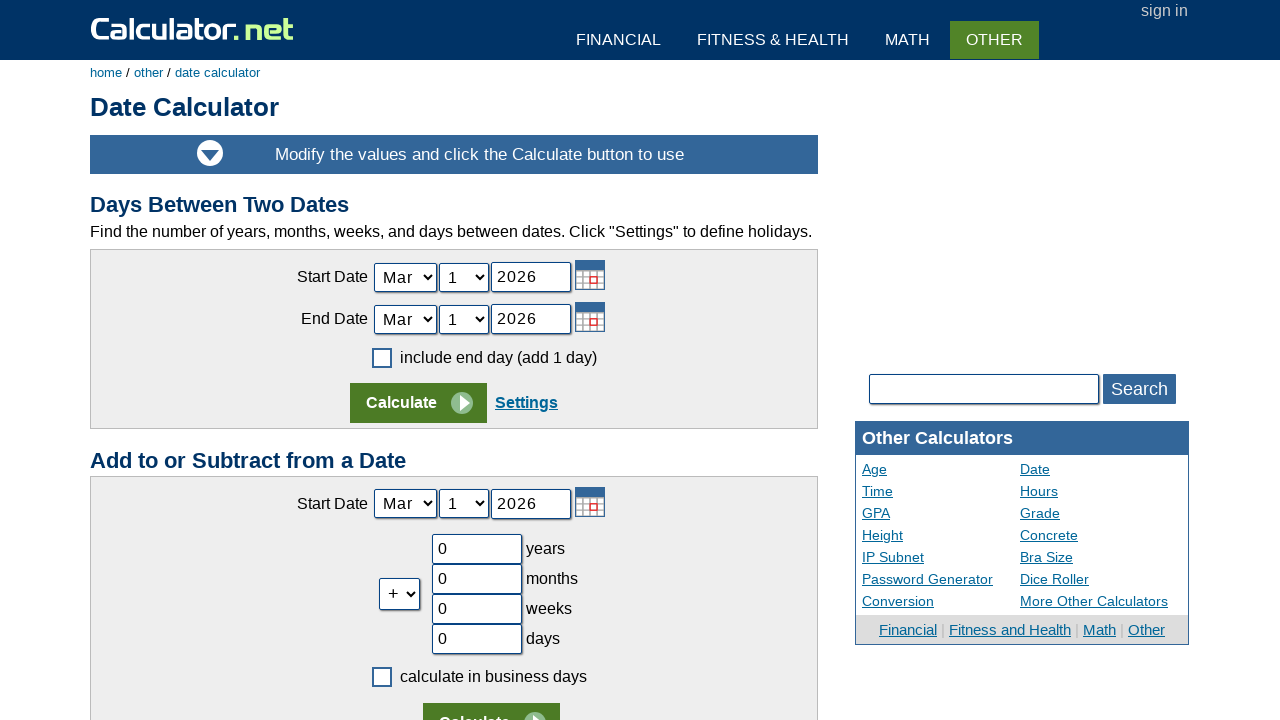

Waited for page to load (domcontentloaded state)
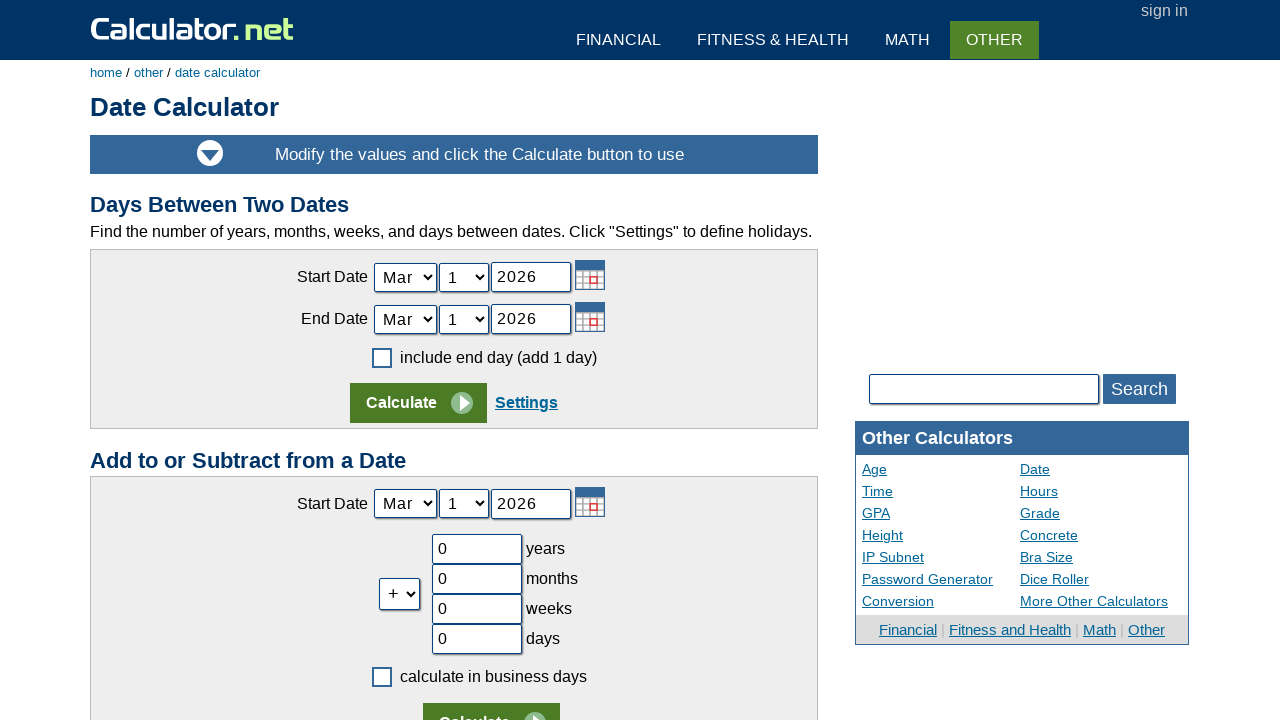

Selected 'Mar' from the month dropdown on #ageat_Month_ID
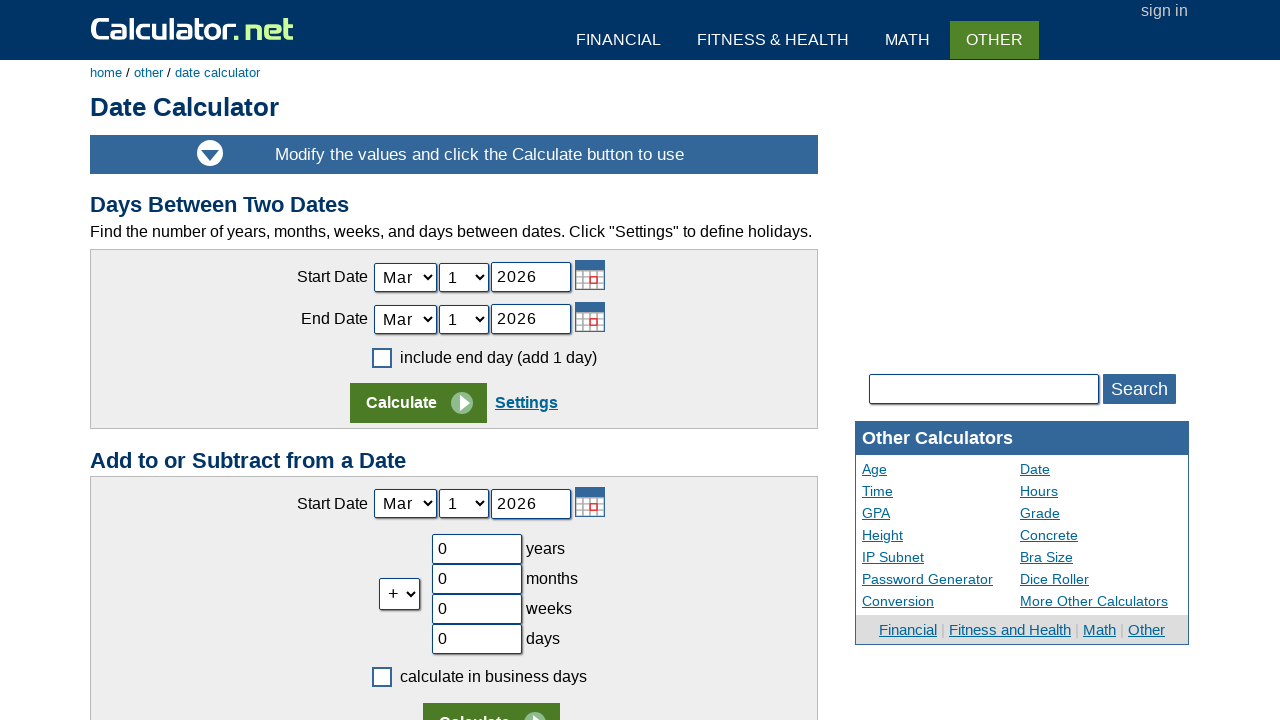

Selected '13' from the day dropdown on #ageat_Day_ID
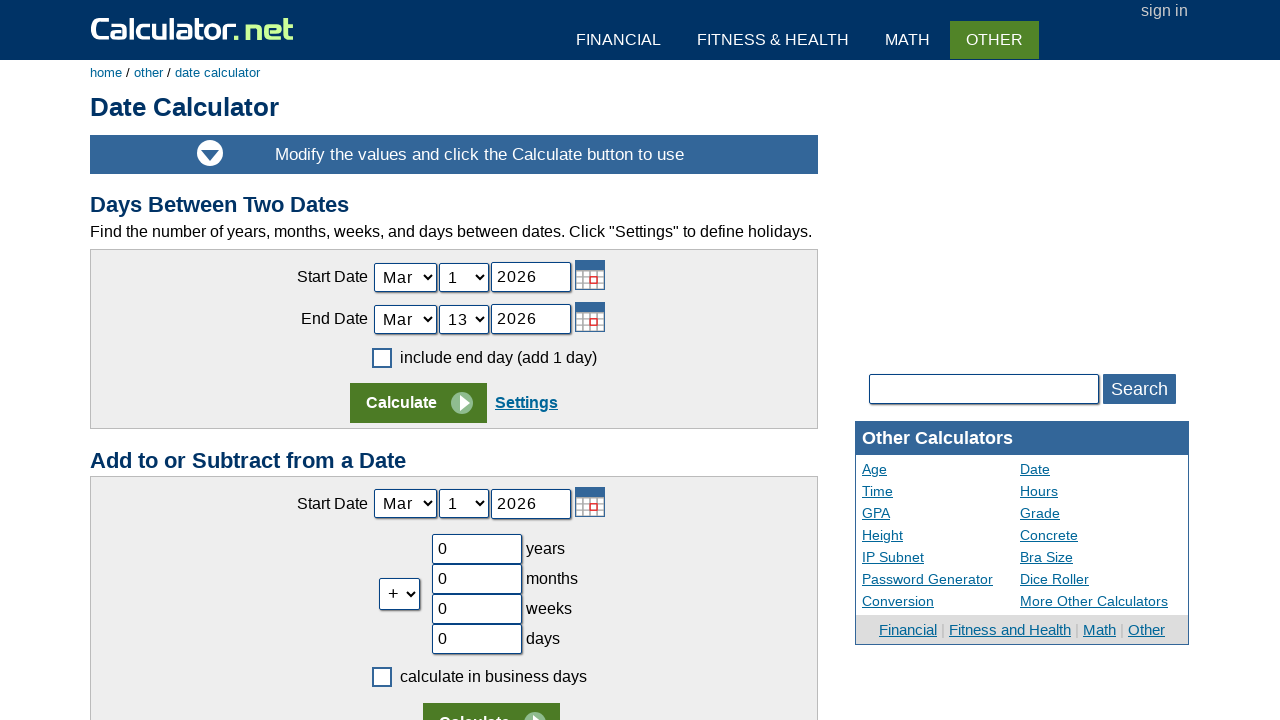

Clicked the checkbox at (382, 358) on span.cbmark
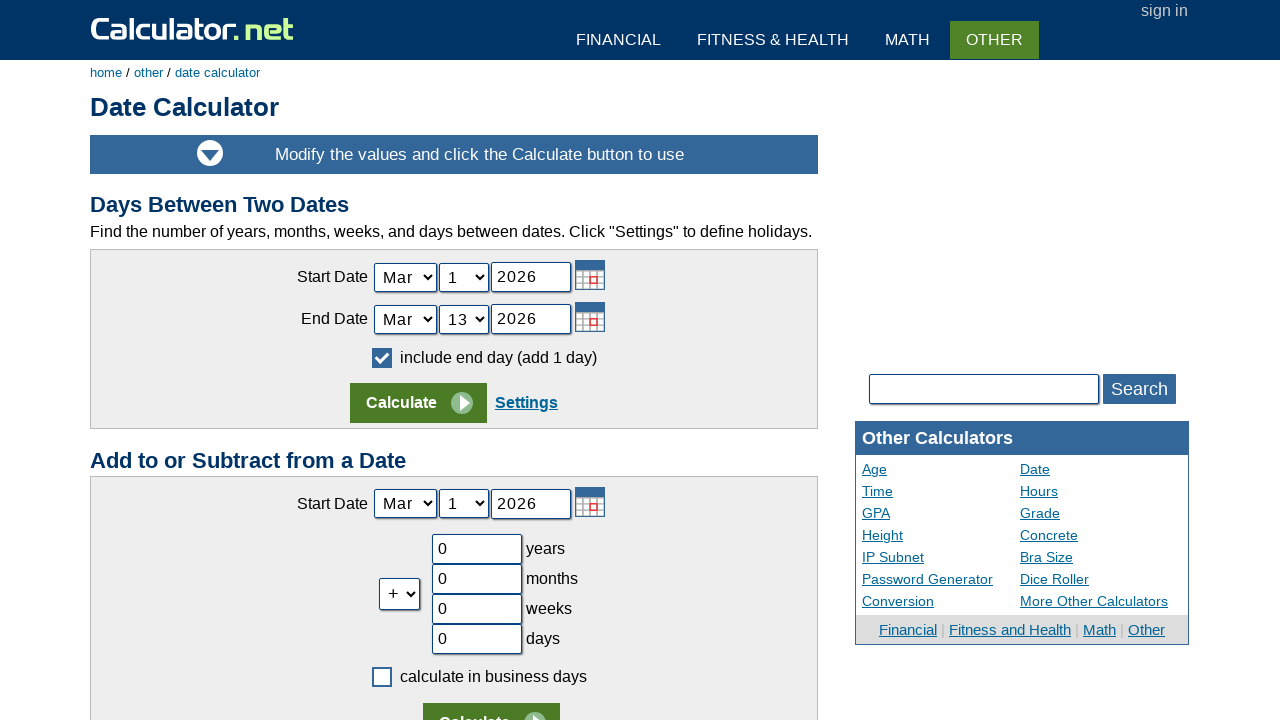

Clicked the Calculate button to submit the form at (418, 403) on input[value='Calculate']
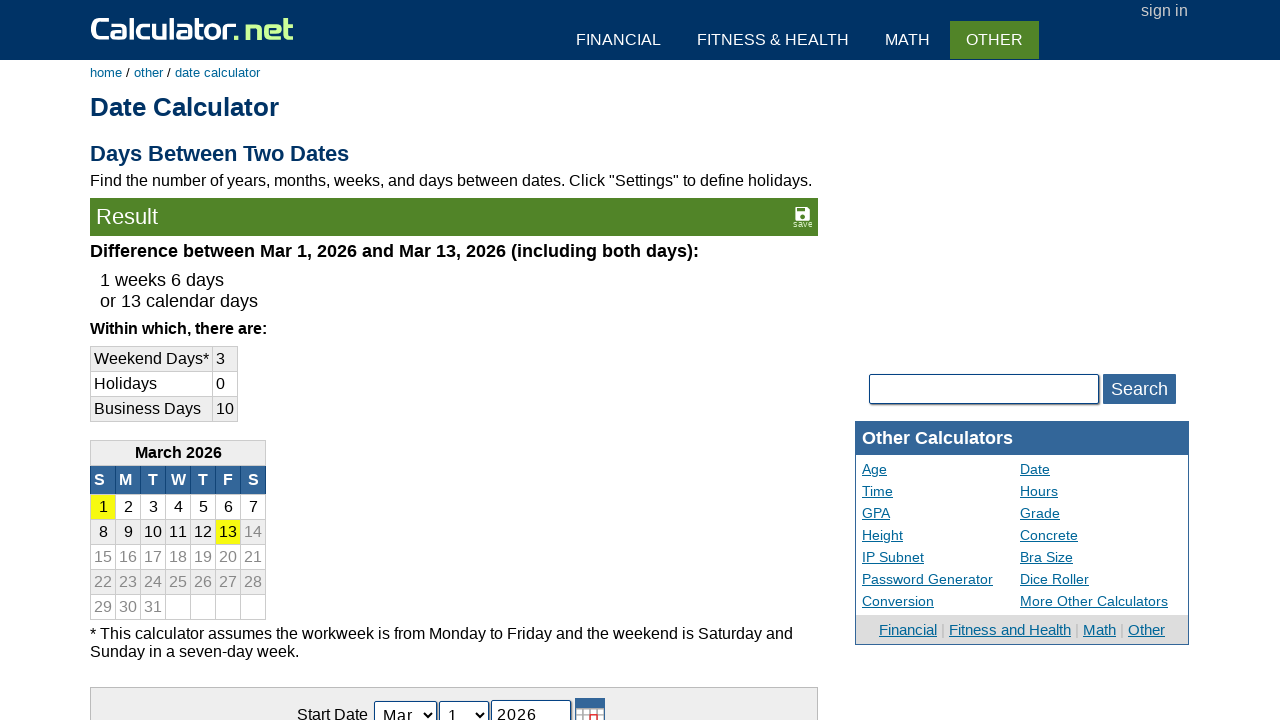

Waited 1000ms for results to process
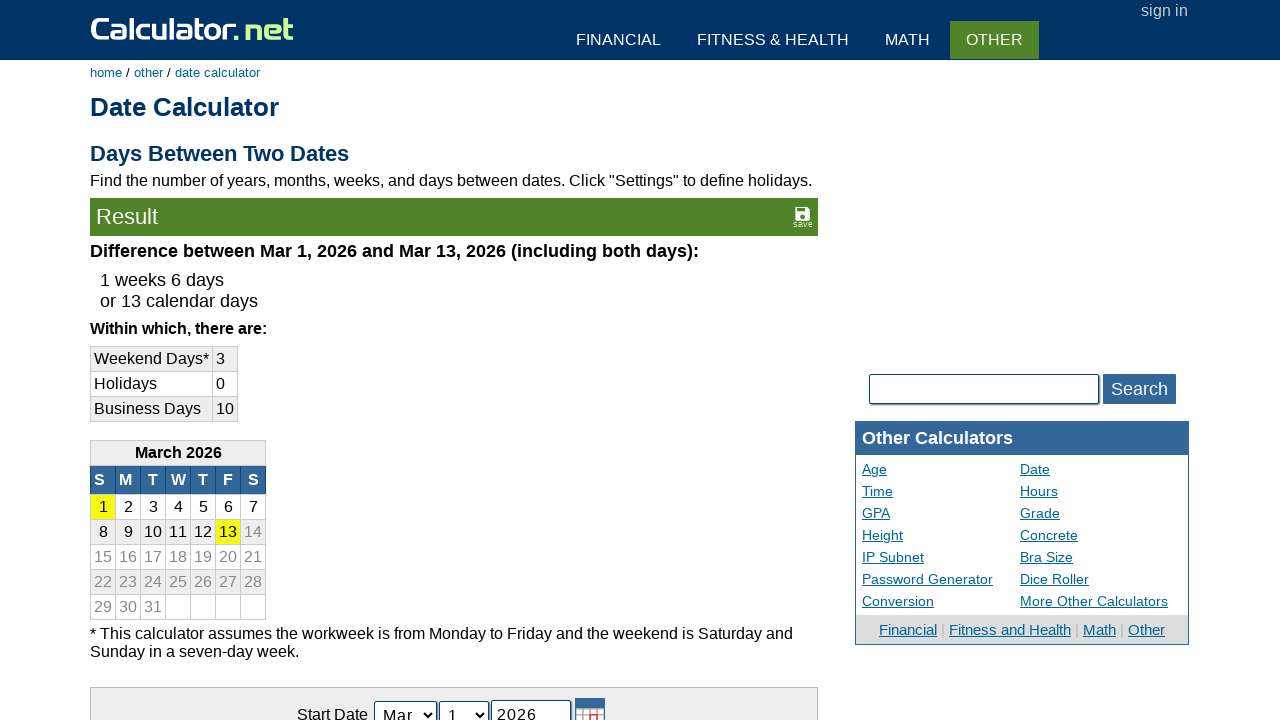

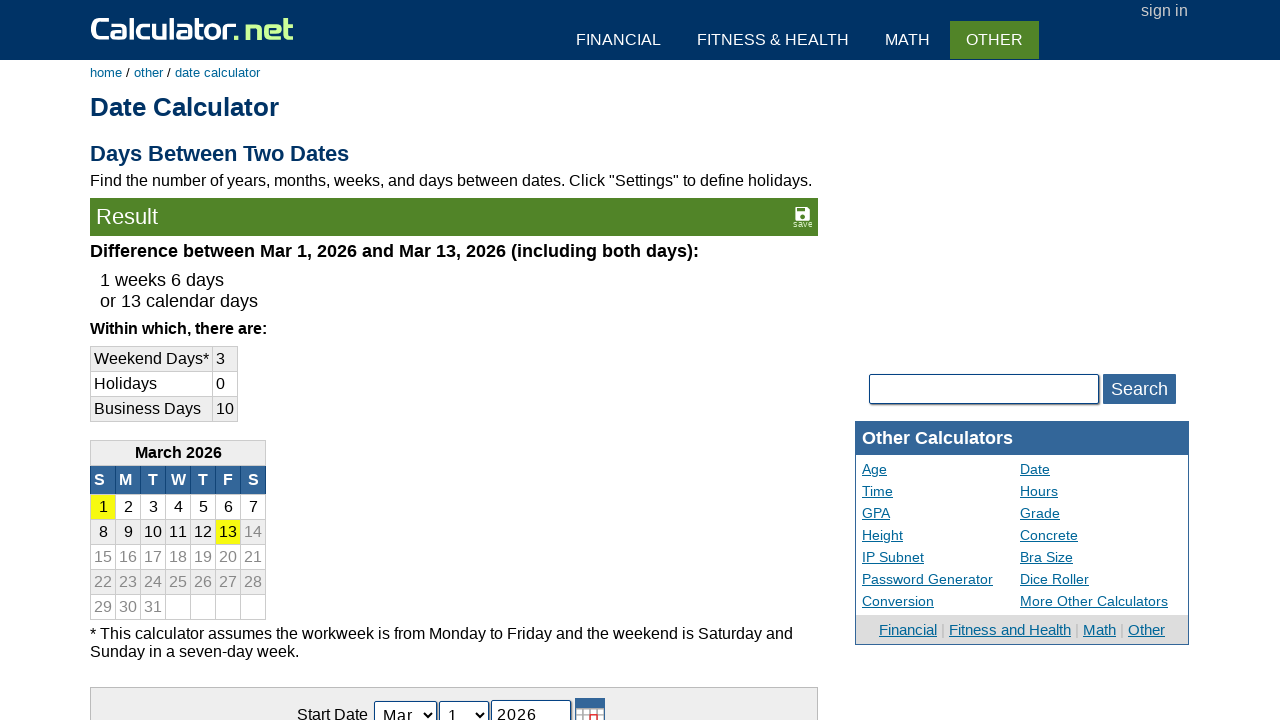